Opens the AJIO e-commerce website homepage and verifies it loads successfully

Starting URL: https://www.ajio.com/

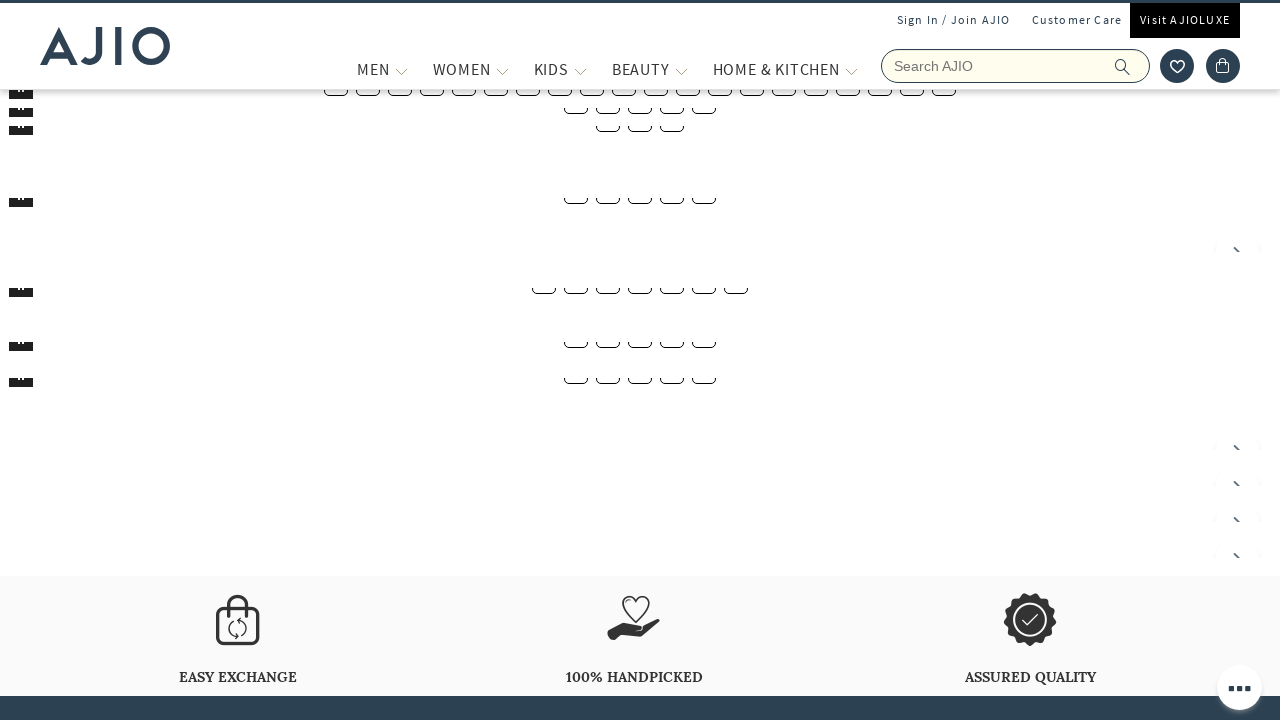

AJIO homepage DOM content loaded
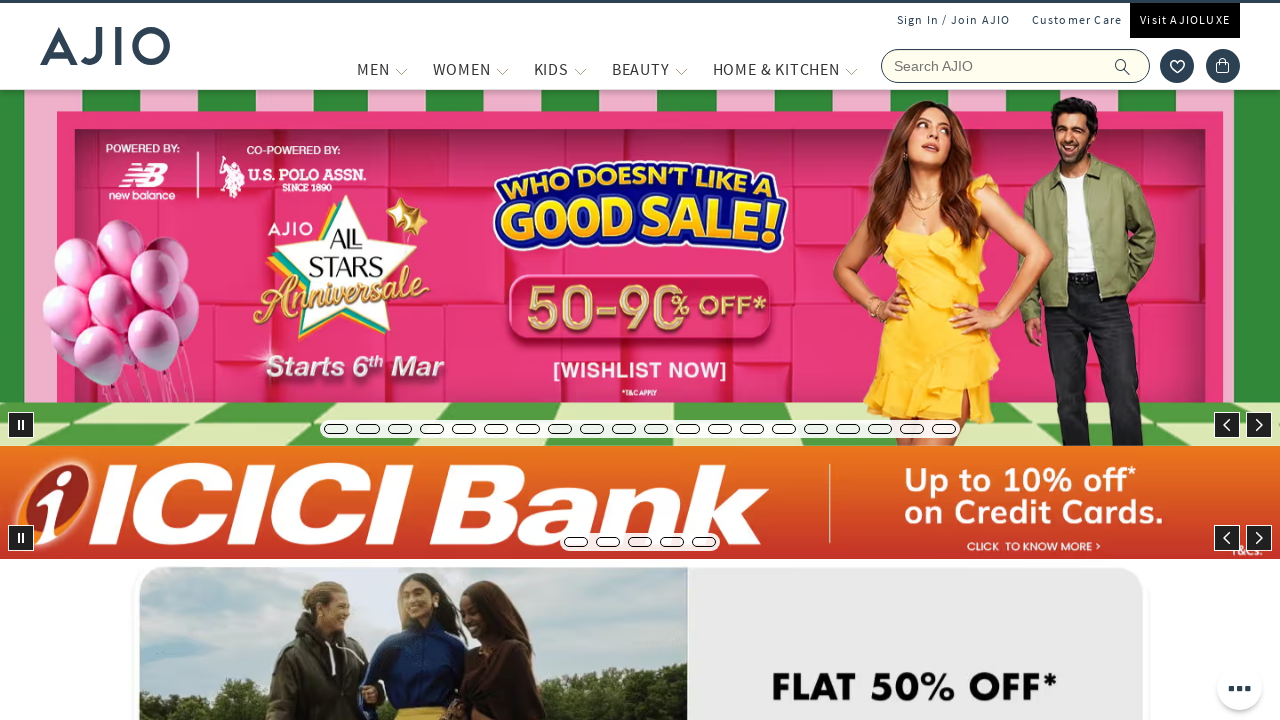

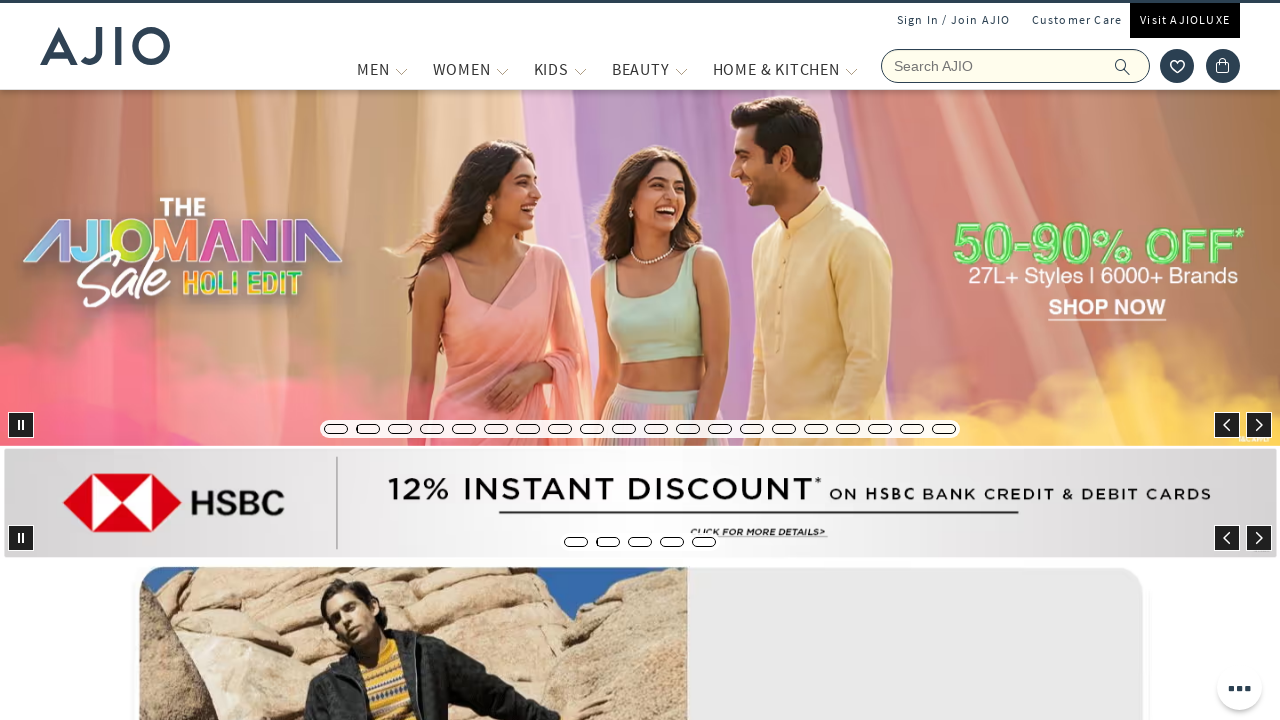